Tests various element locator methods on a practice website by finding elements using different strategies (id, linkText, partialLinkText, name, className) and clicking on a broken images link

Starting URL: https://practice.cydeo.com

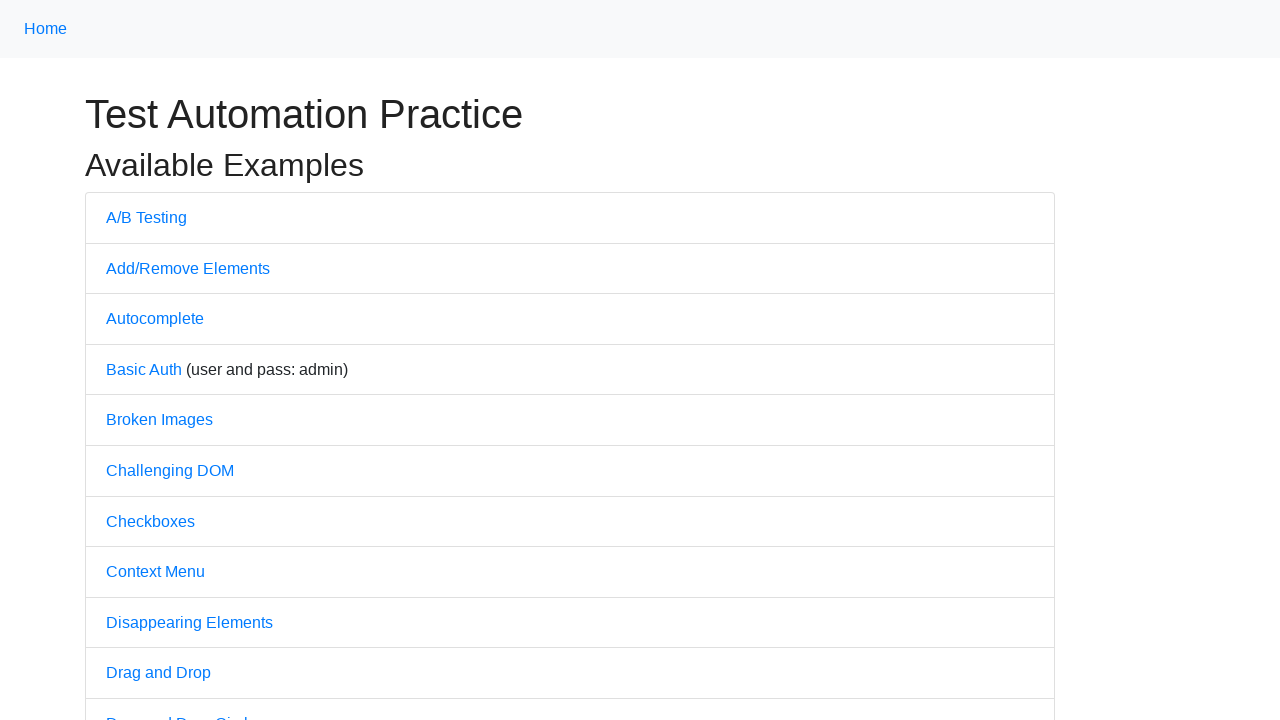

Navigated to https://practice.cydeo.com
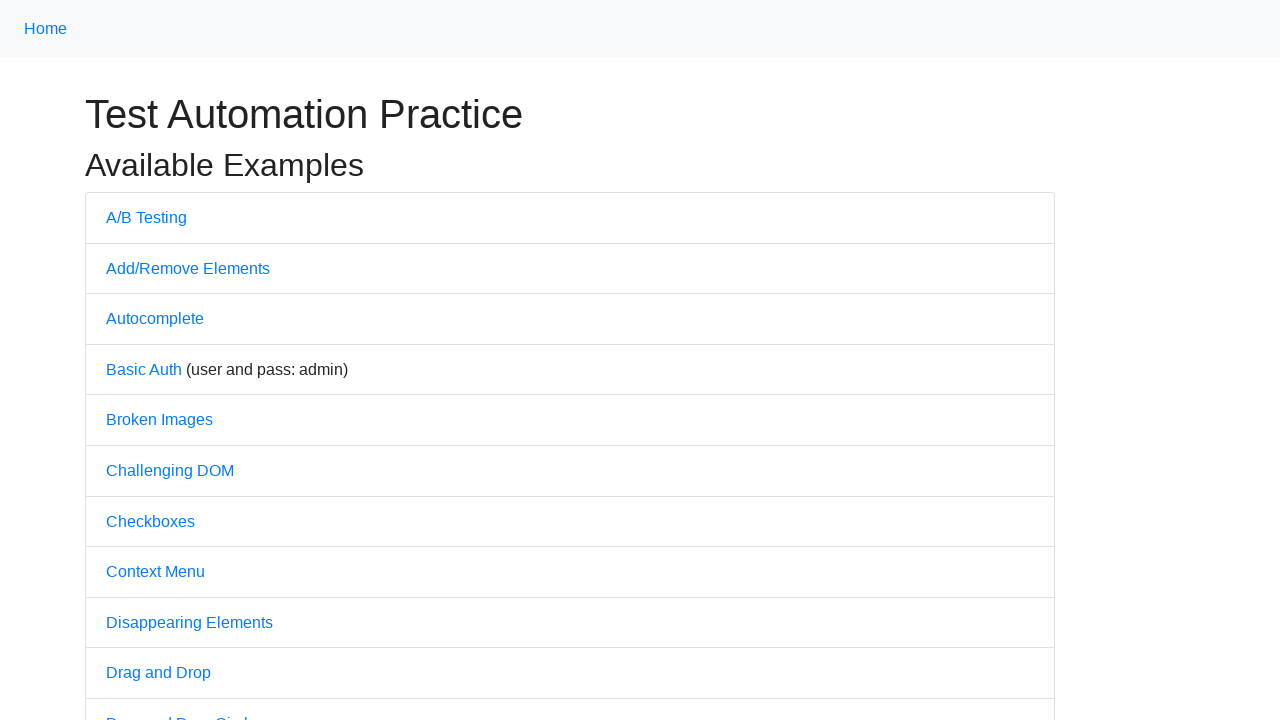

Located footer element by id 'page-footer'
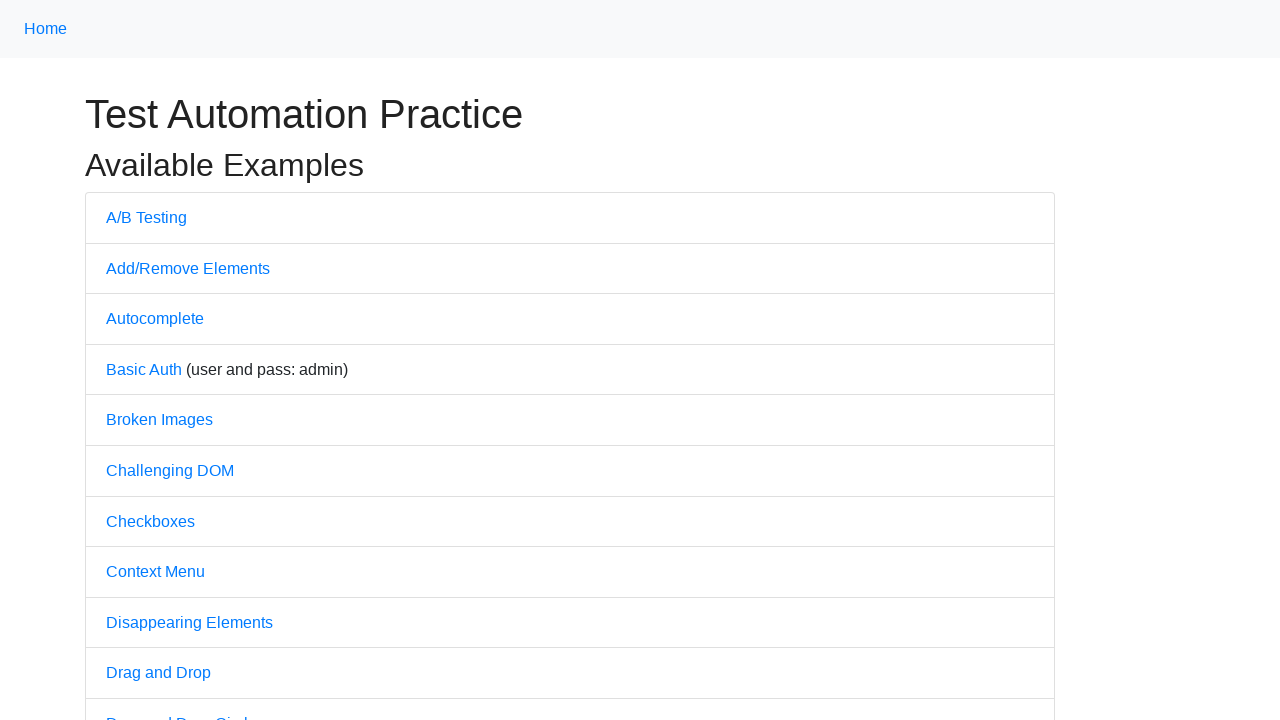

Clicked on 'Broken Images' link at (160, 420) on text=Broken Images
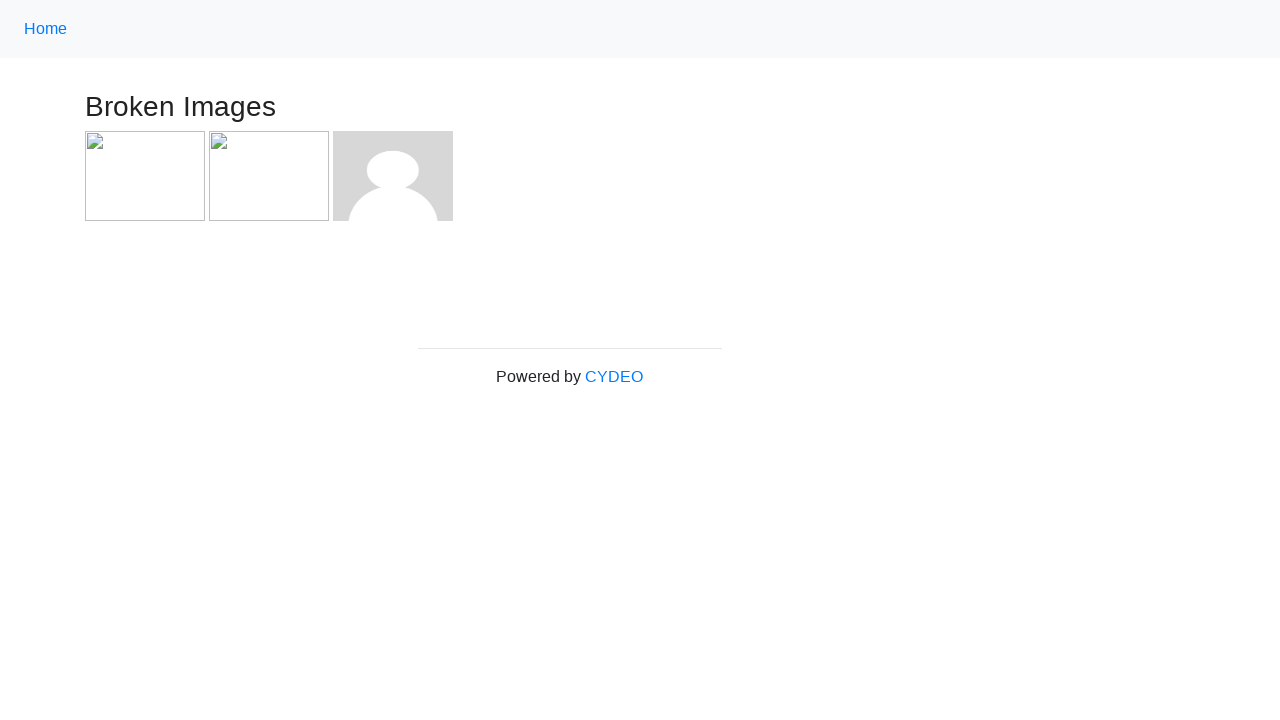

Located checkbox element using partial link text 'Check'
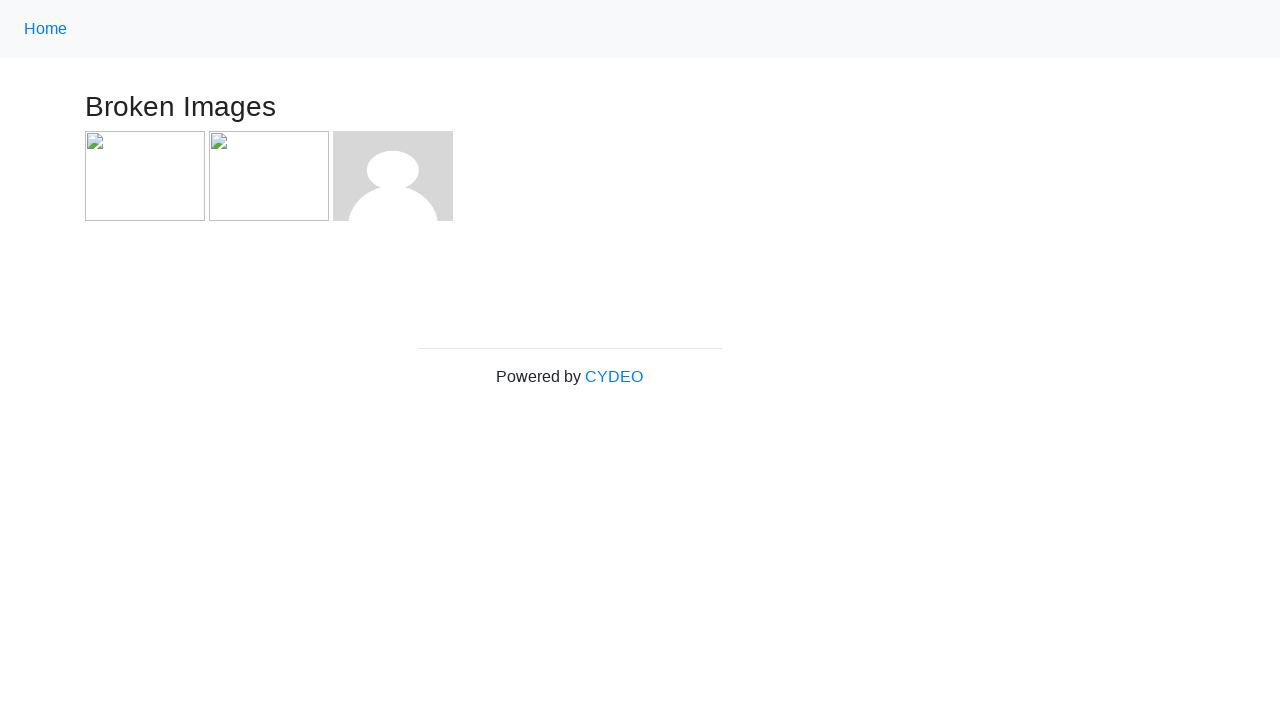

Located dynamic loading element using partial link text 'Dynamic'
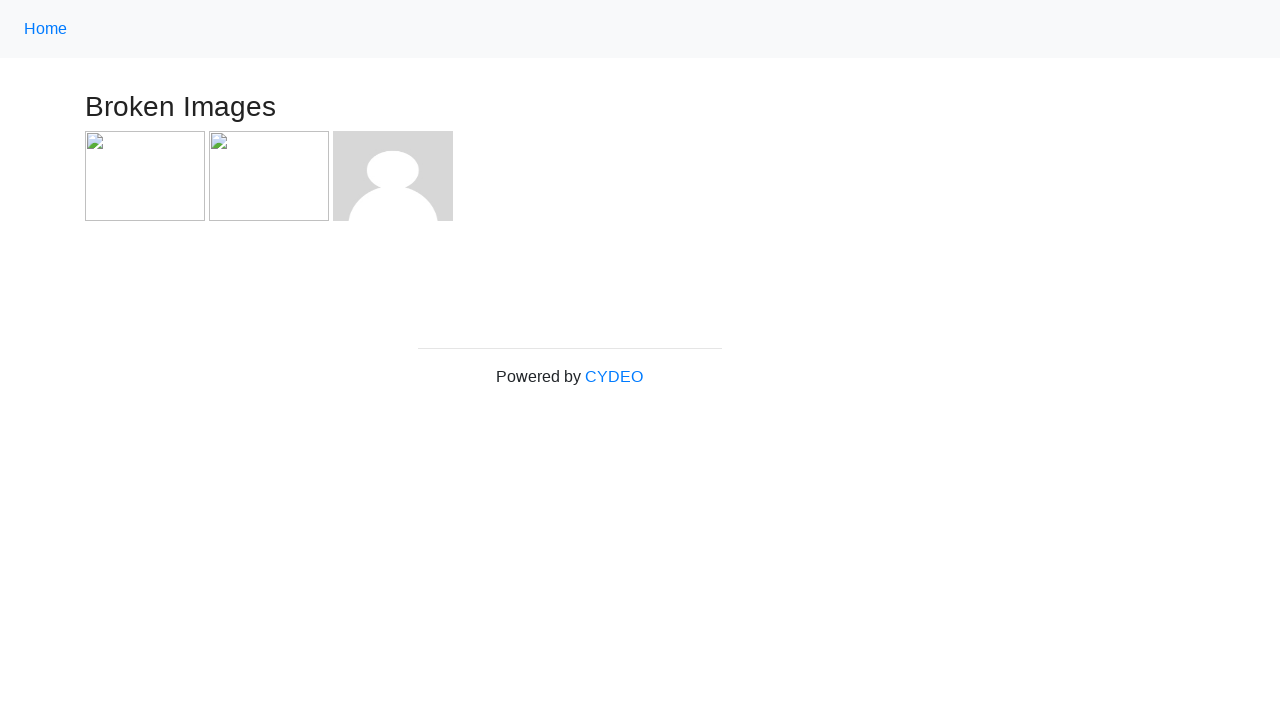

Located meta viewport element by name attribute
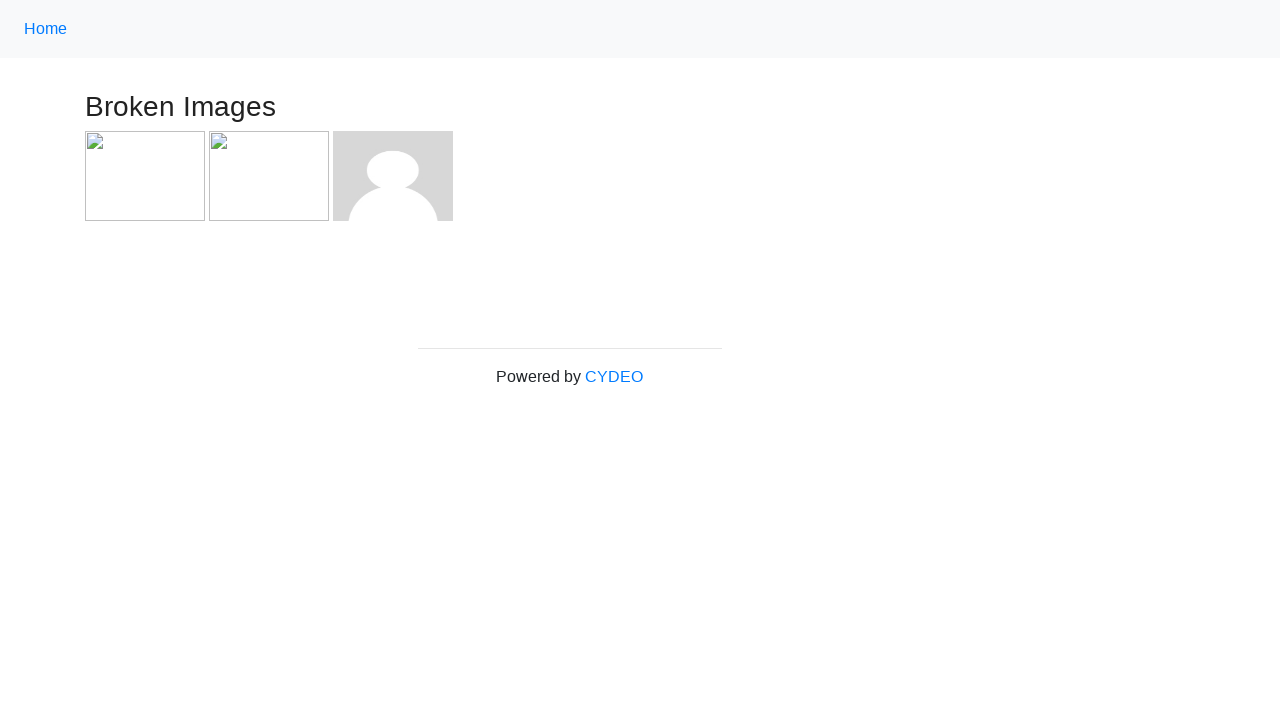

Located h1 element by class 'h1'
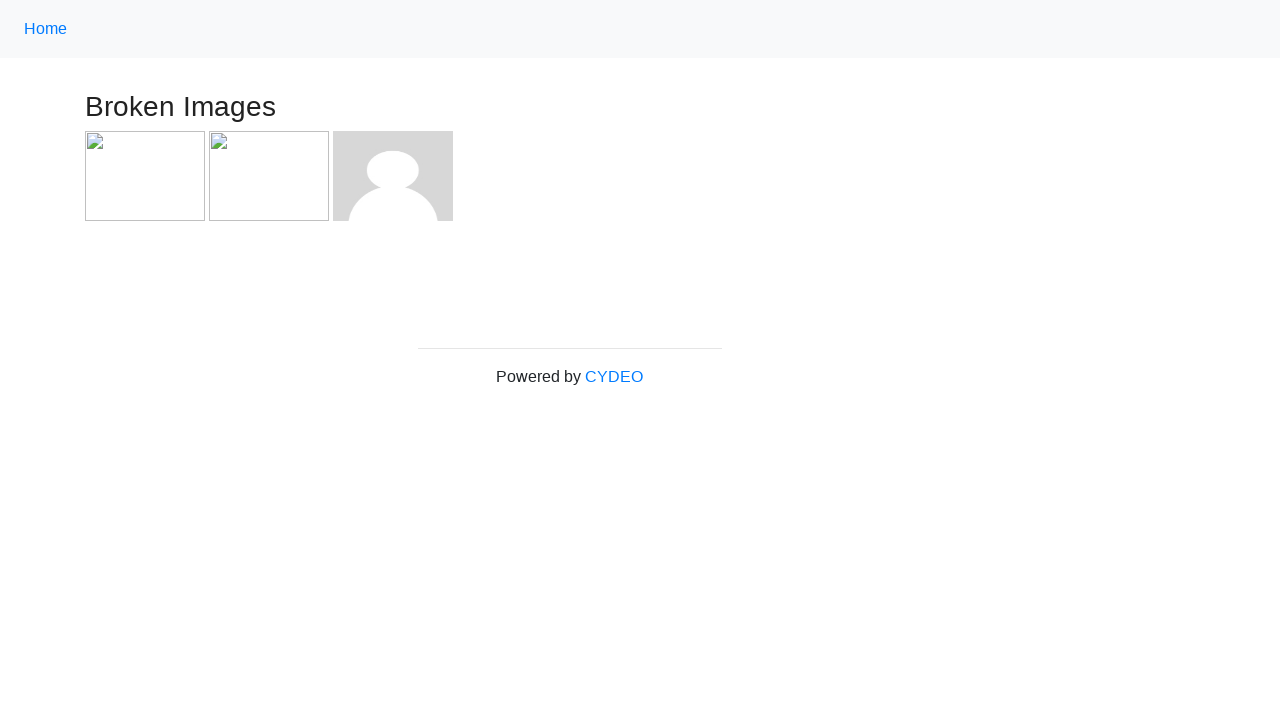

Located h2 element by class 'h2'
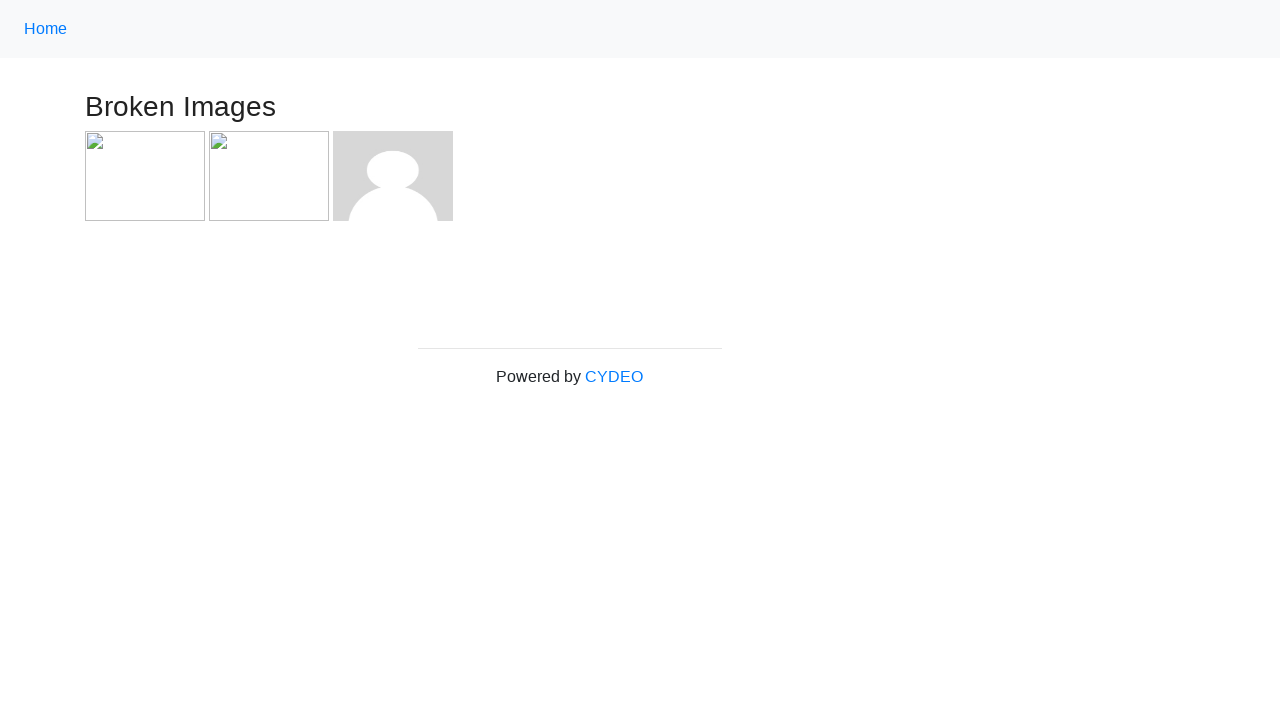

Located A/B Test link using text locator
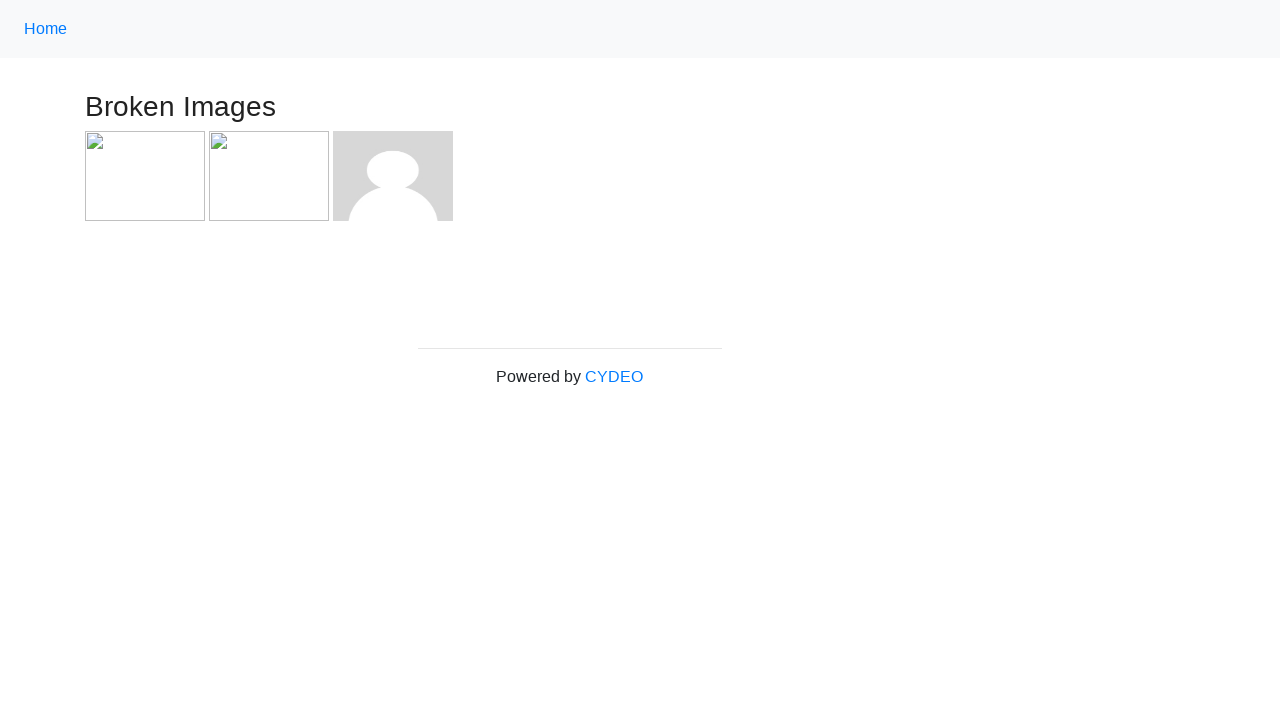

Located username element by name attribute
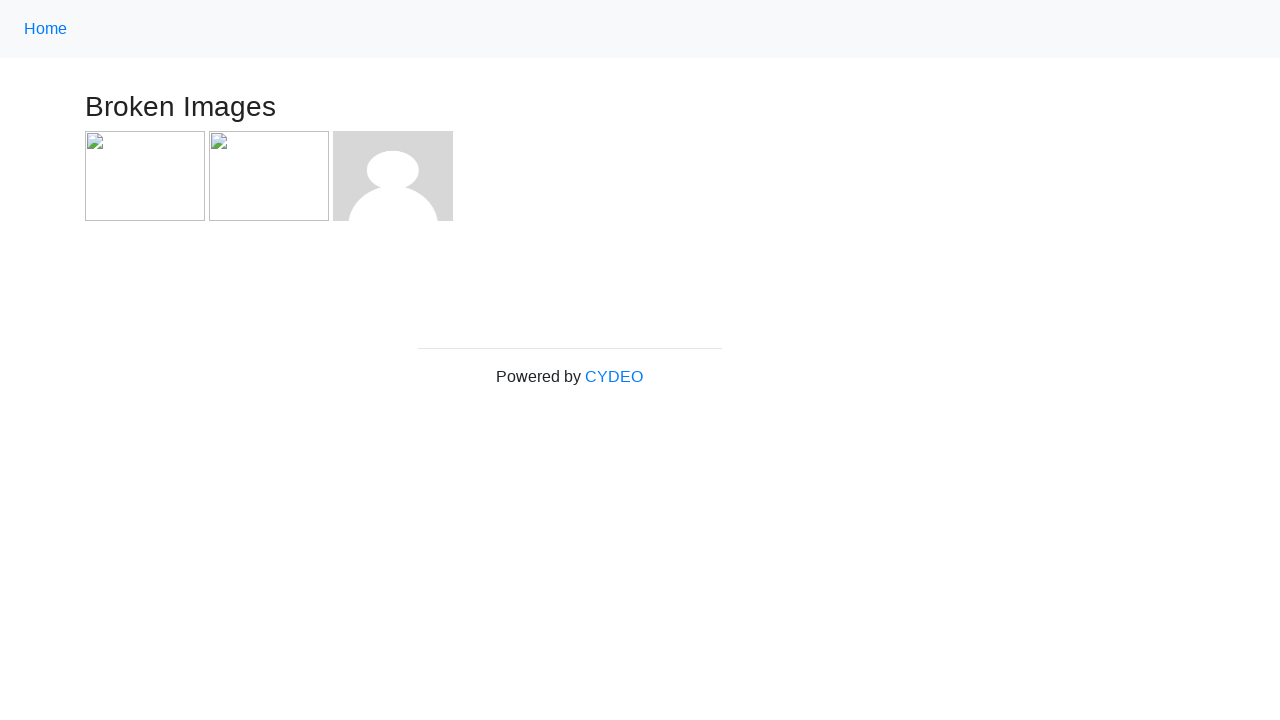

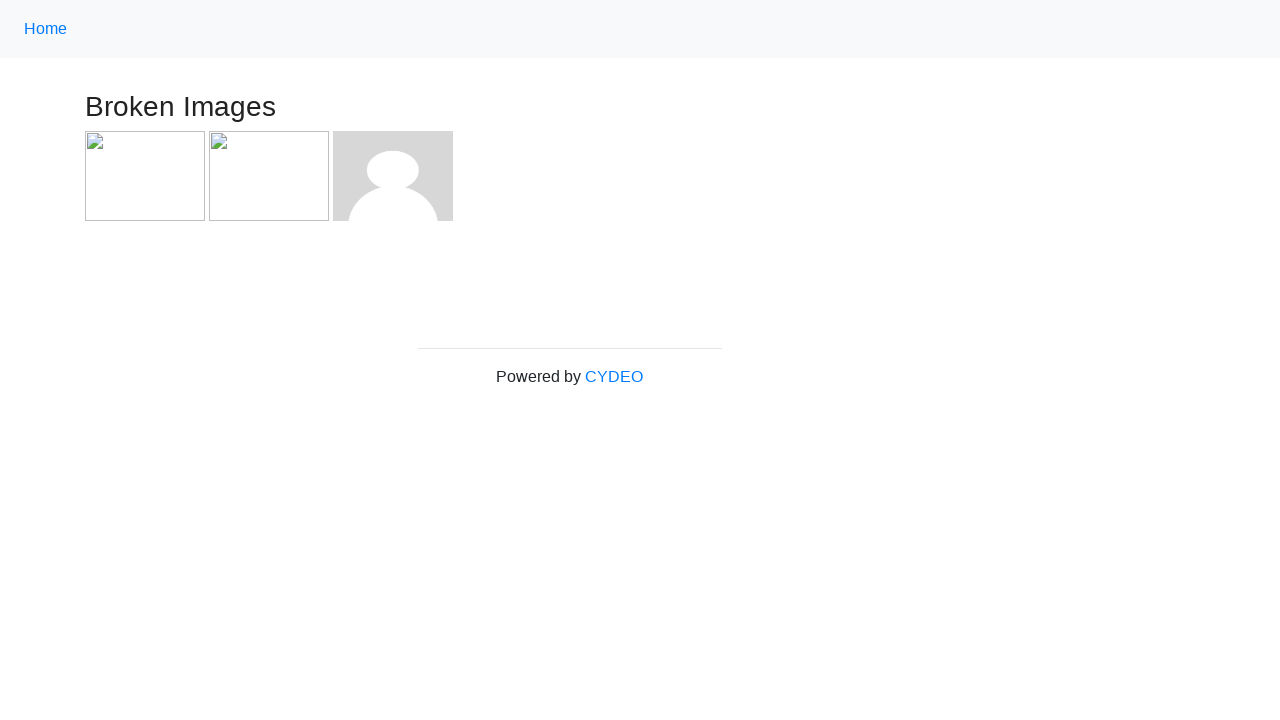